Opens a Steam profile page and verifies the URL contains the user ID

Starting URL: https://steamcommunity.com/id/gigacs

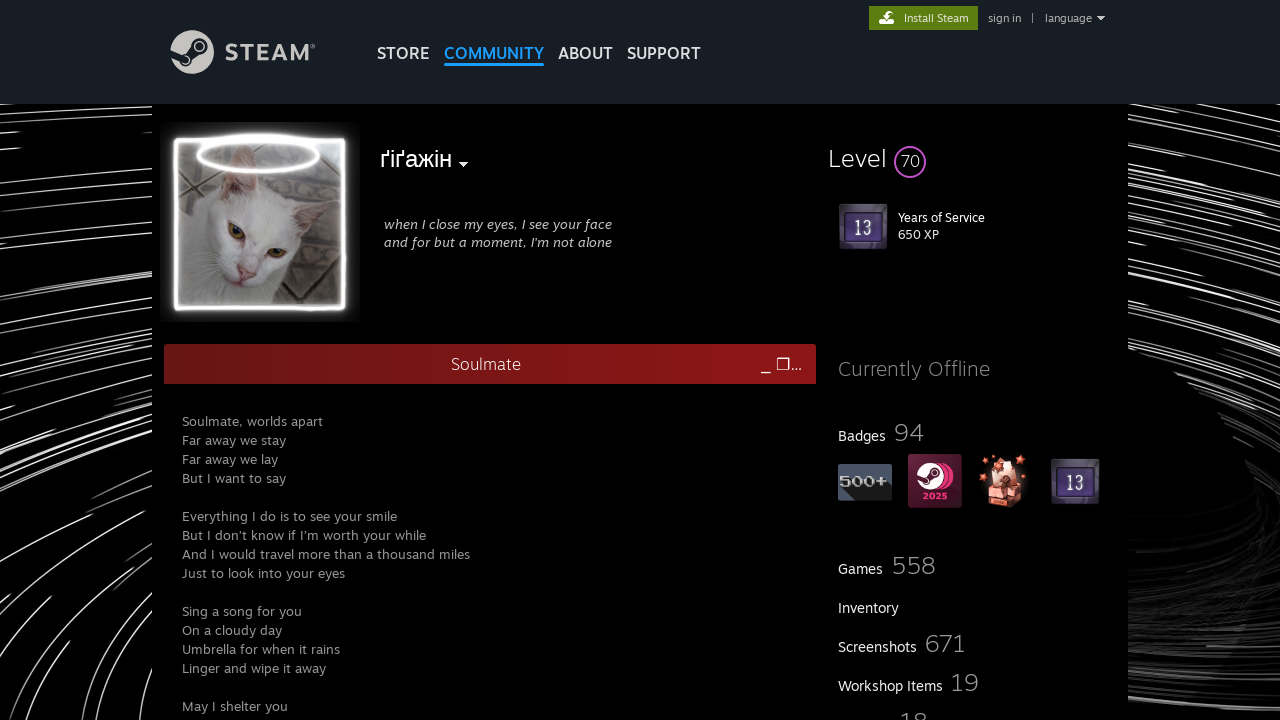

Verified URL contains '/id/gigacs' - Steam profile page loaded correctly
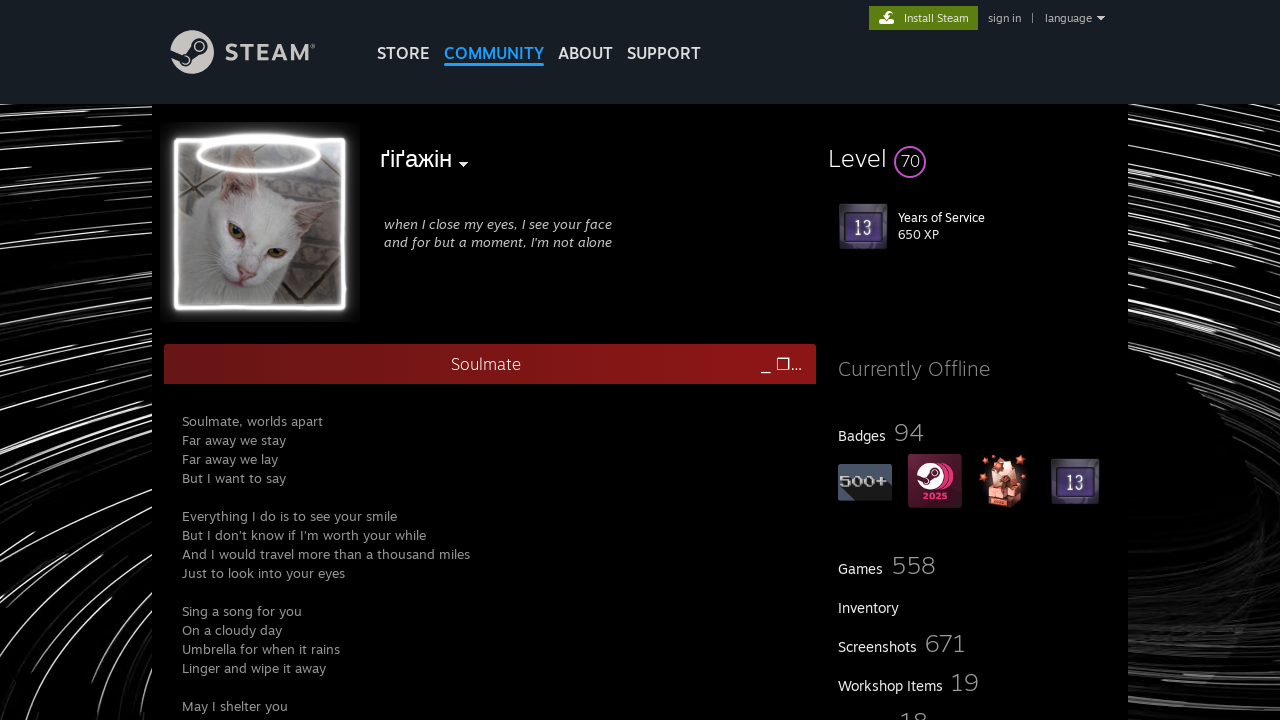

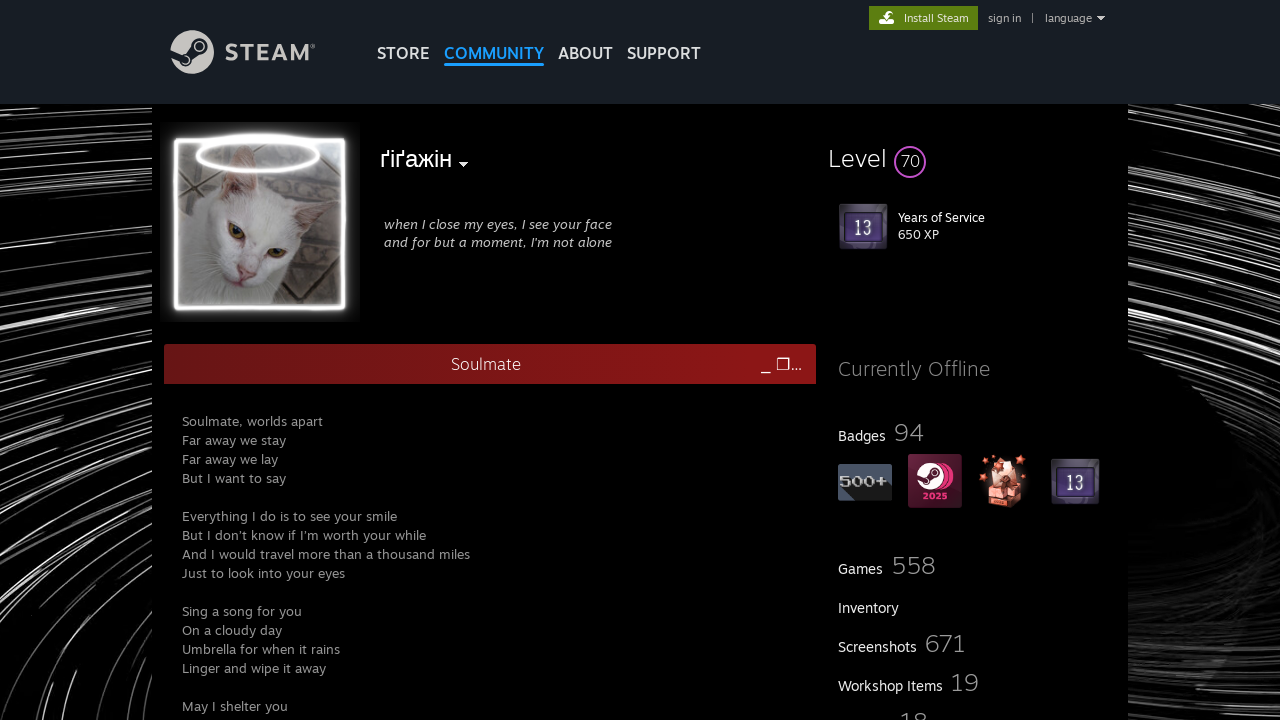